Tests file upload functionality on a registration form by selecting a file to upload via the file input element

Starting URL: https://demo.automationtesting.in/Register.html

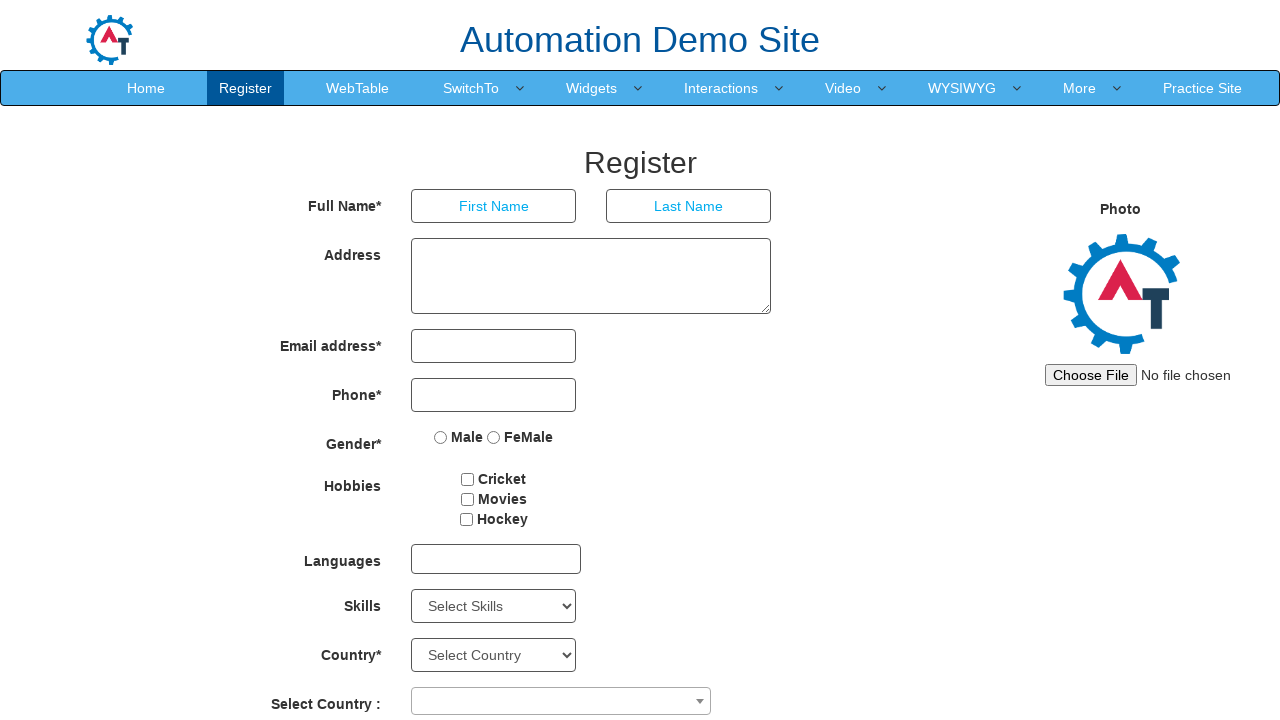

Created temporary PNG file for upload test
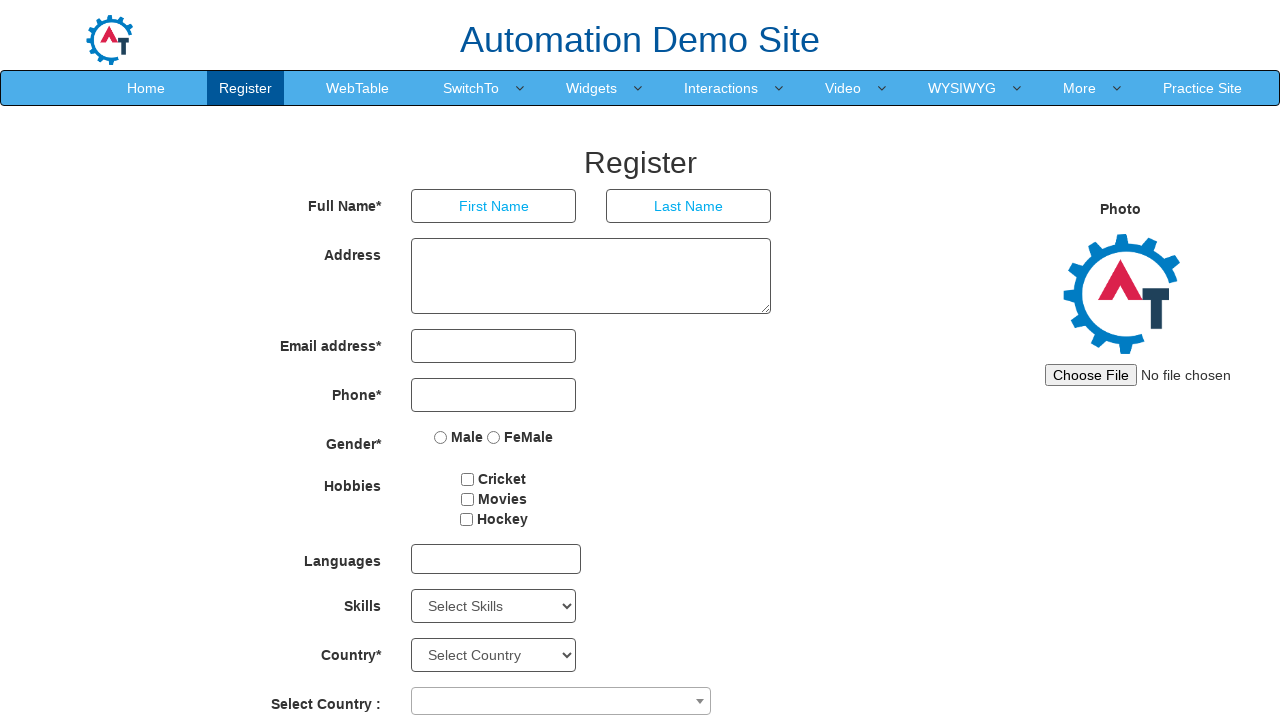

Selected temporary PNG file in the file input element
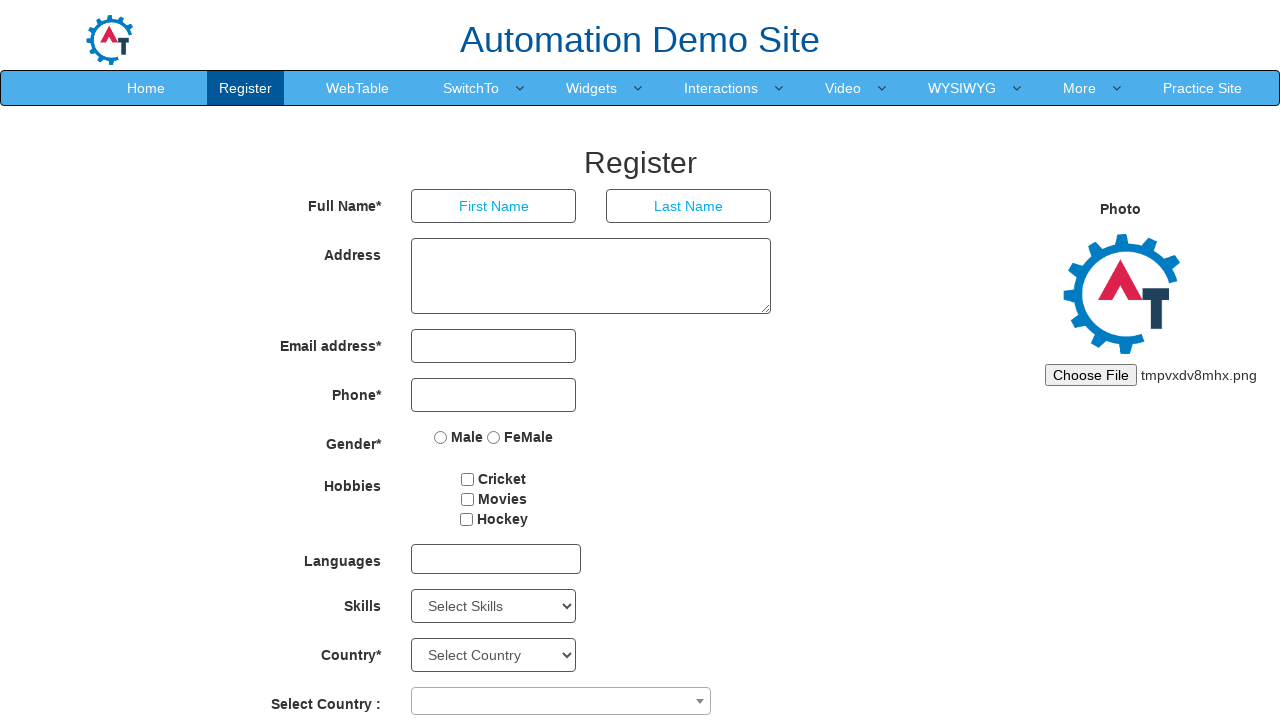

Deleted temporary file after upload
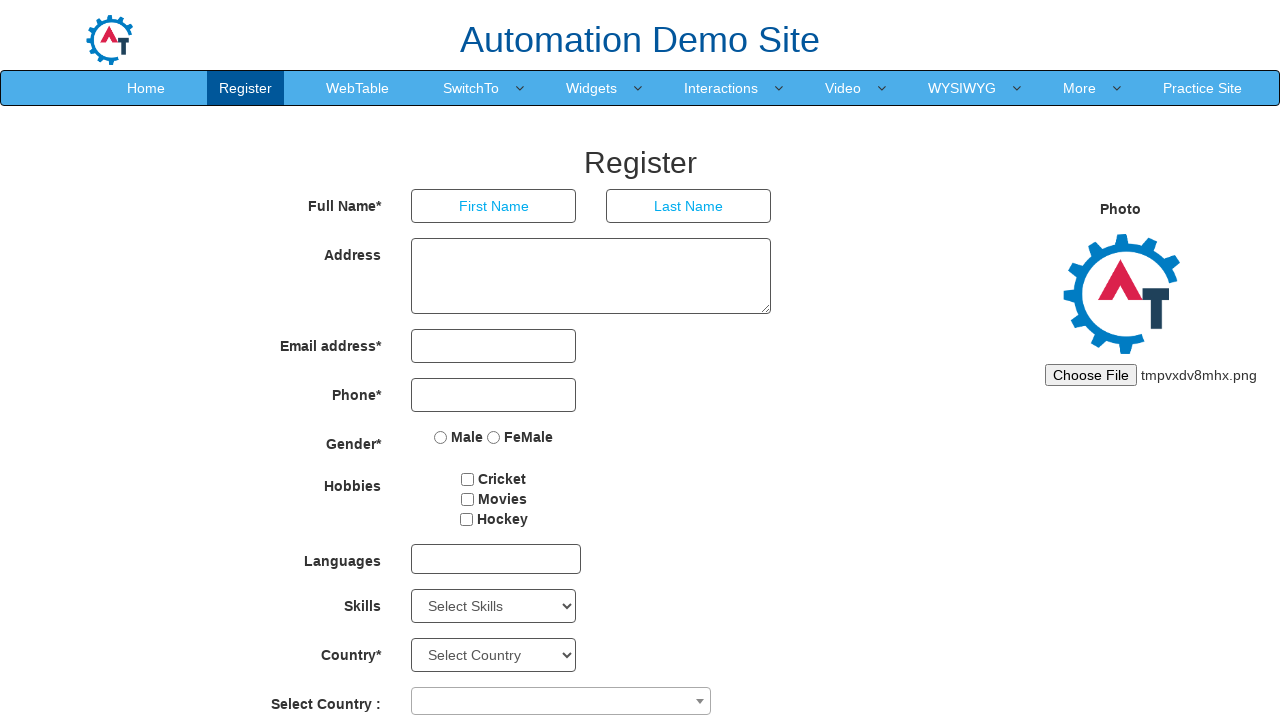

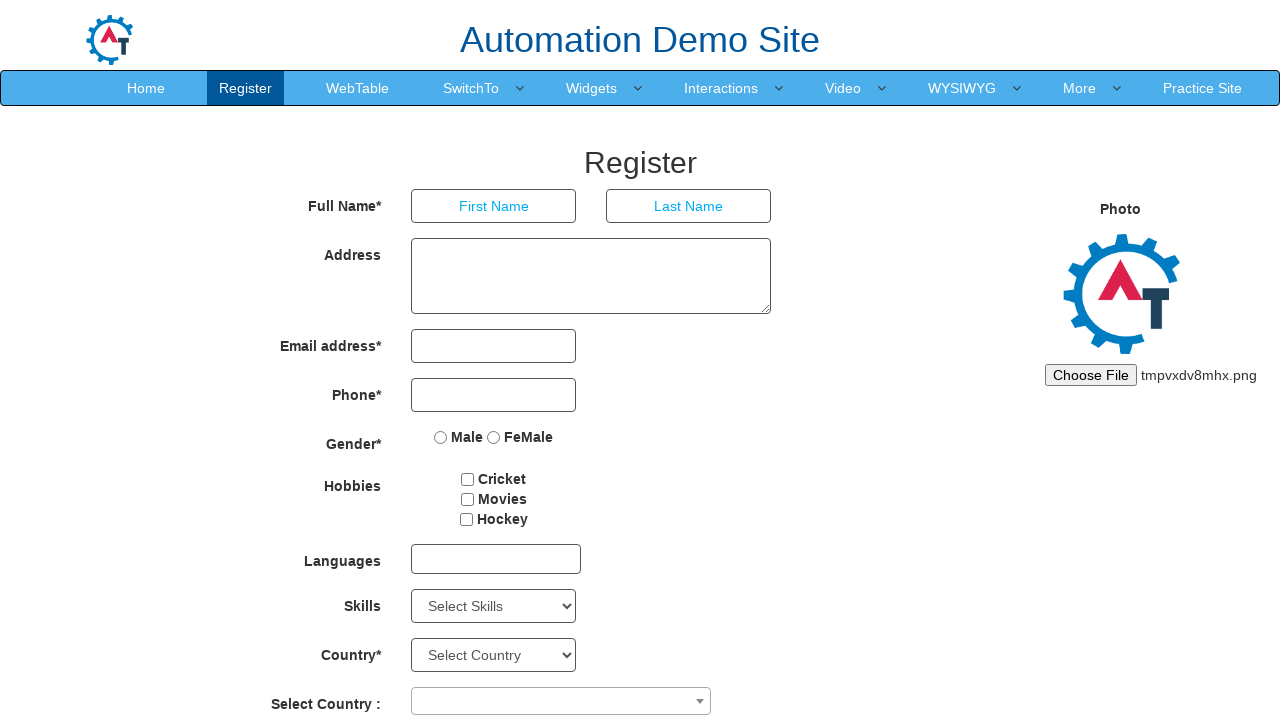